Tests clearing the complete state of all items by checking and unchecking the toggle all

Starting URL: https://demo.playwright.dev/todomvc

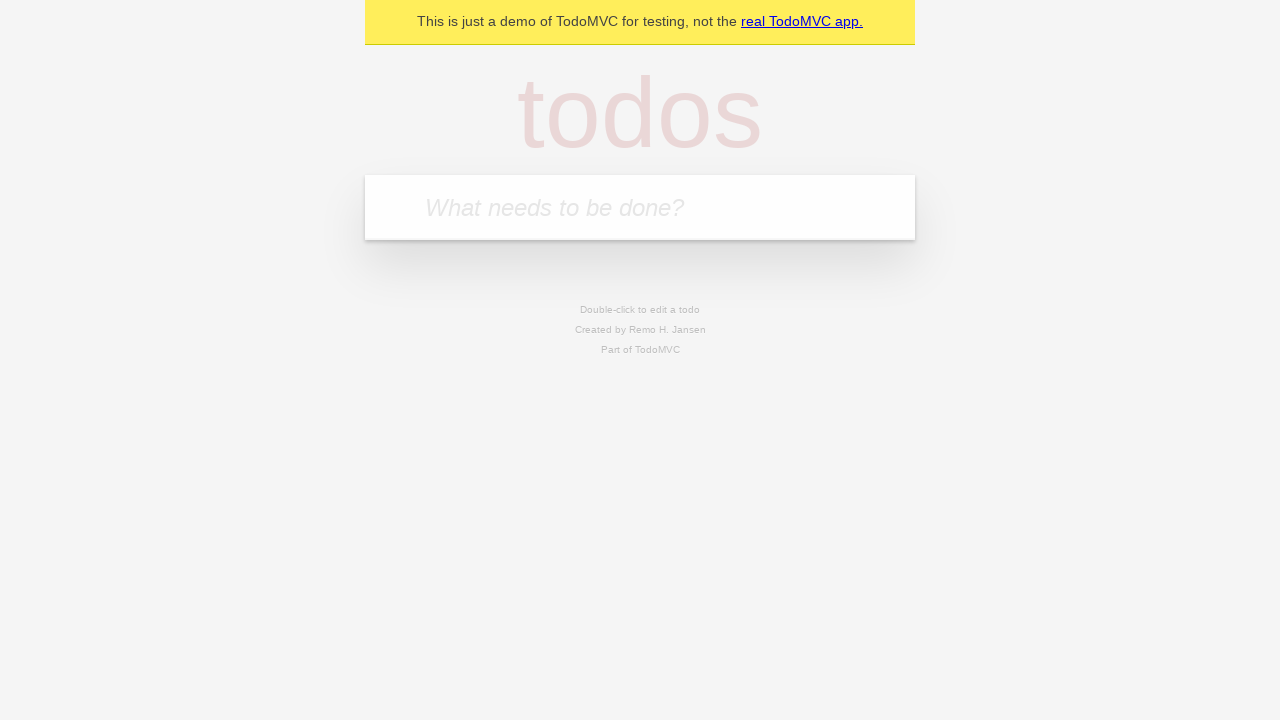

Filled todo input with 'buy some cheese' on internal:attr=[placeholder="What needs to be done?"i]
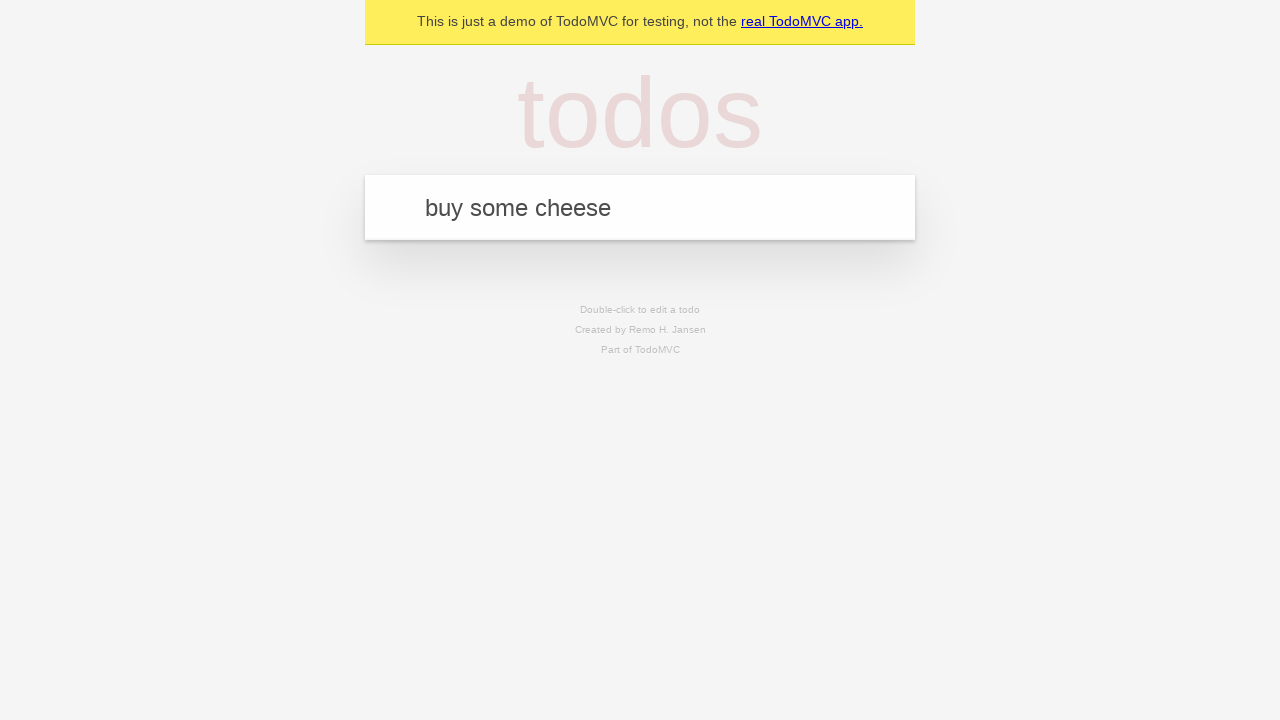

Pressed Enter to create first todo on internal:attr=[placeholder="What needs to be done?"i]
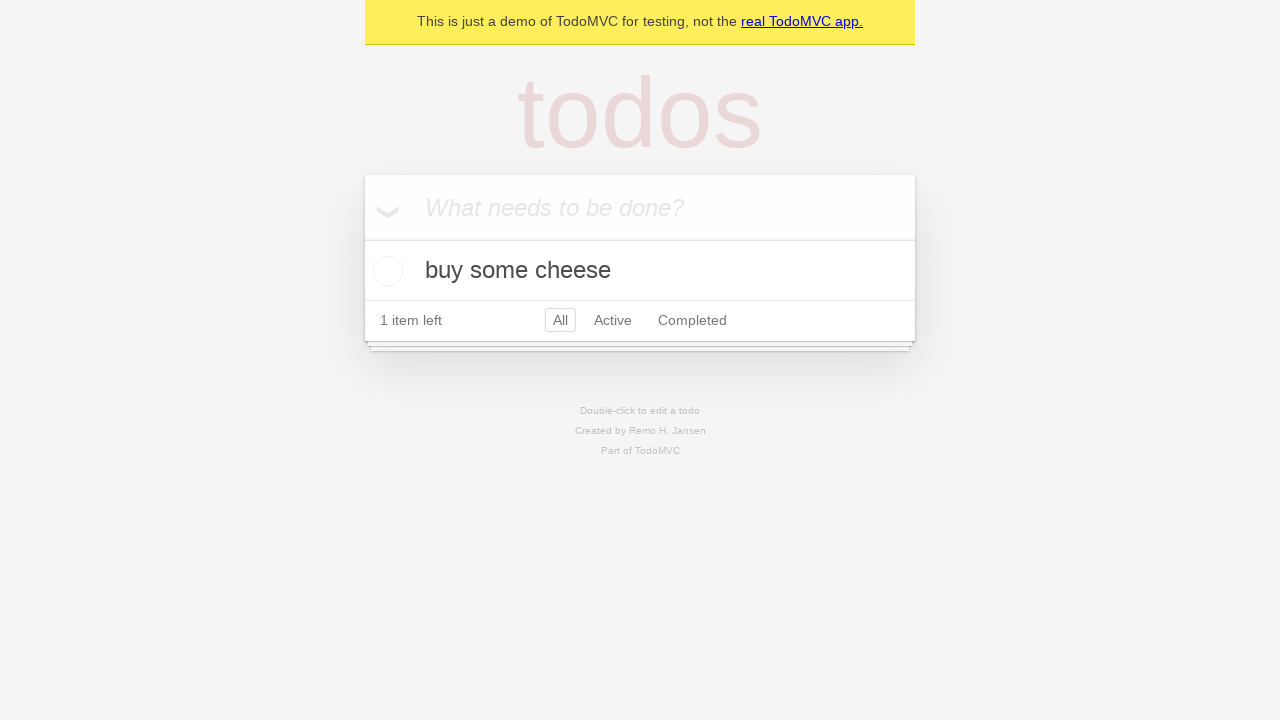

Filled todo input with 'feed the cat' on internal:attr=[placeholder="What needs to be done?"i]
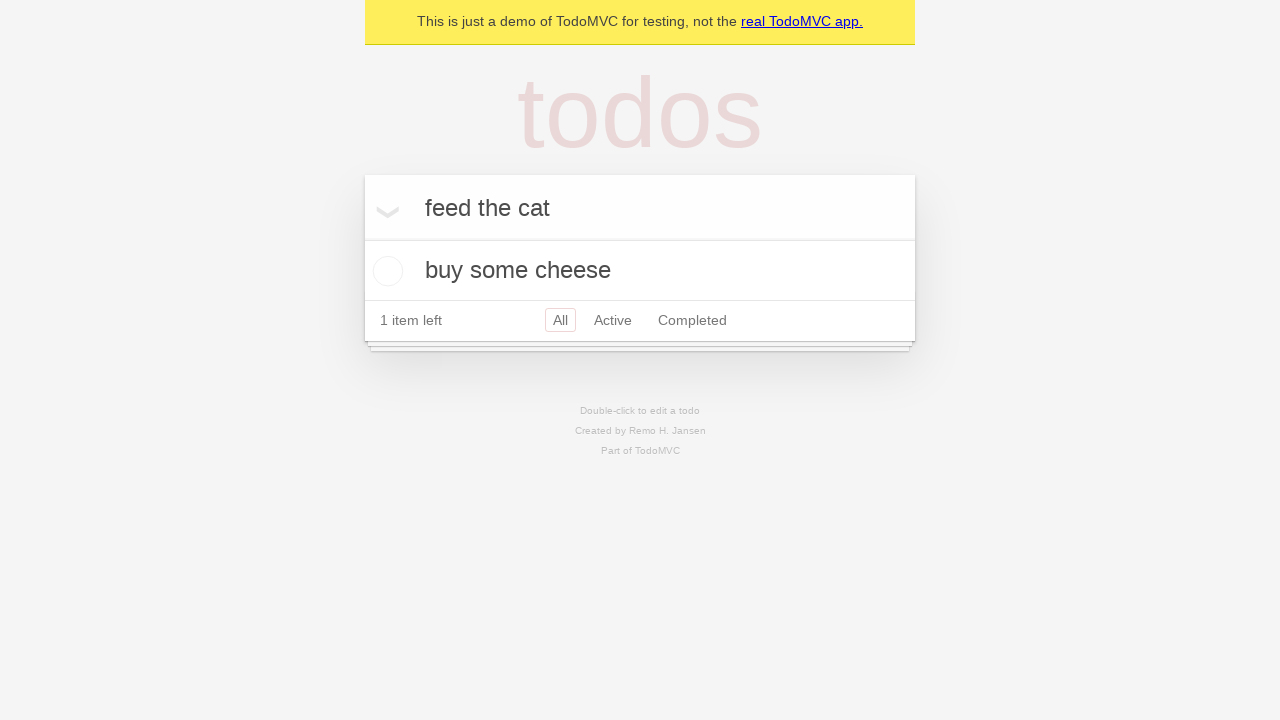

Pressed Enter to create second todo on internal:attr=[placeholder="What needs to be done?"i]
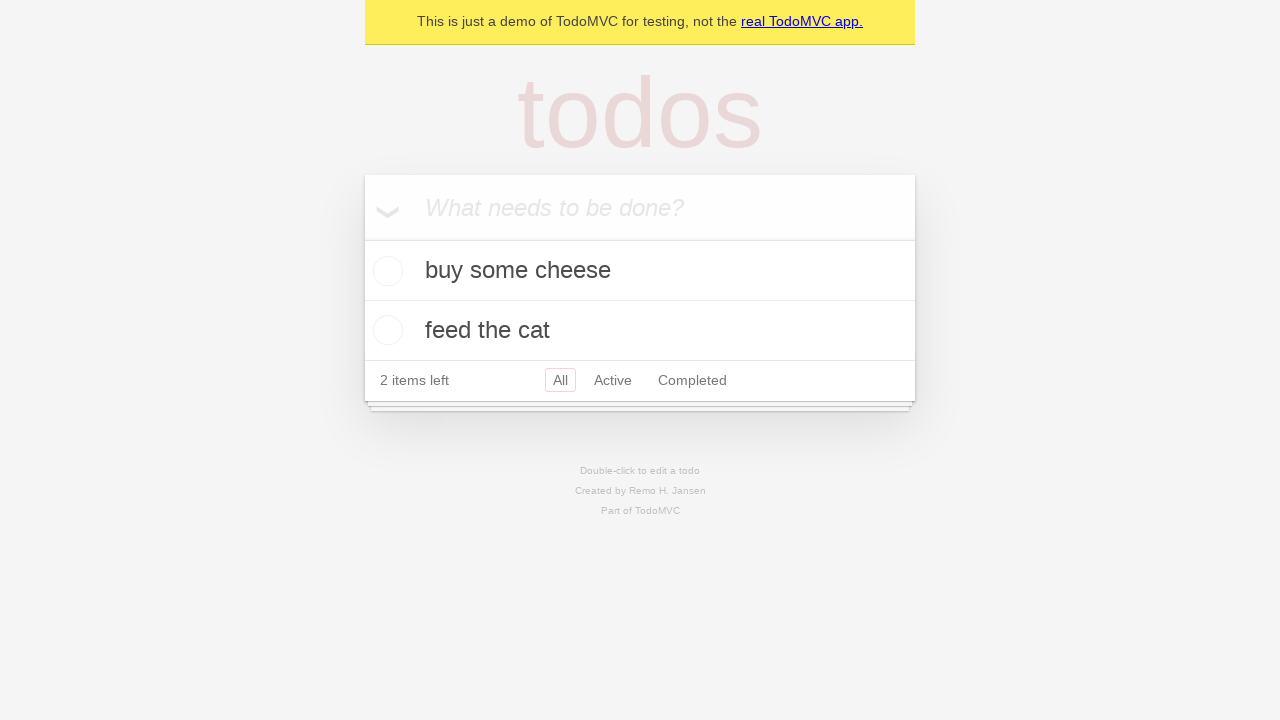

Filled todo input with 'book a doctors appointment' on internal:attr=[placeholder="What needs to be done?"i]
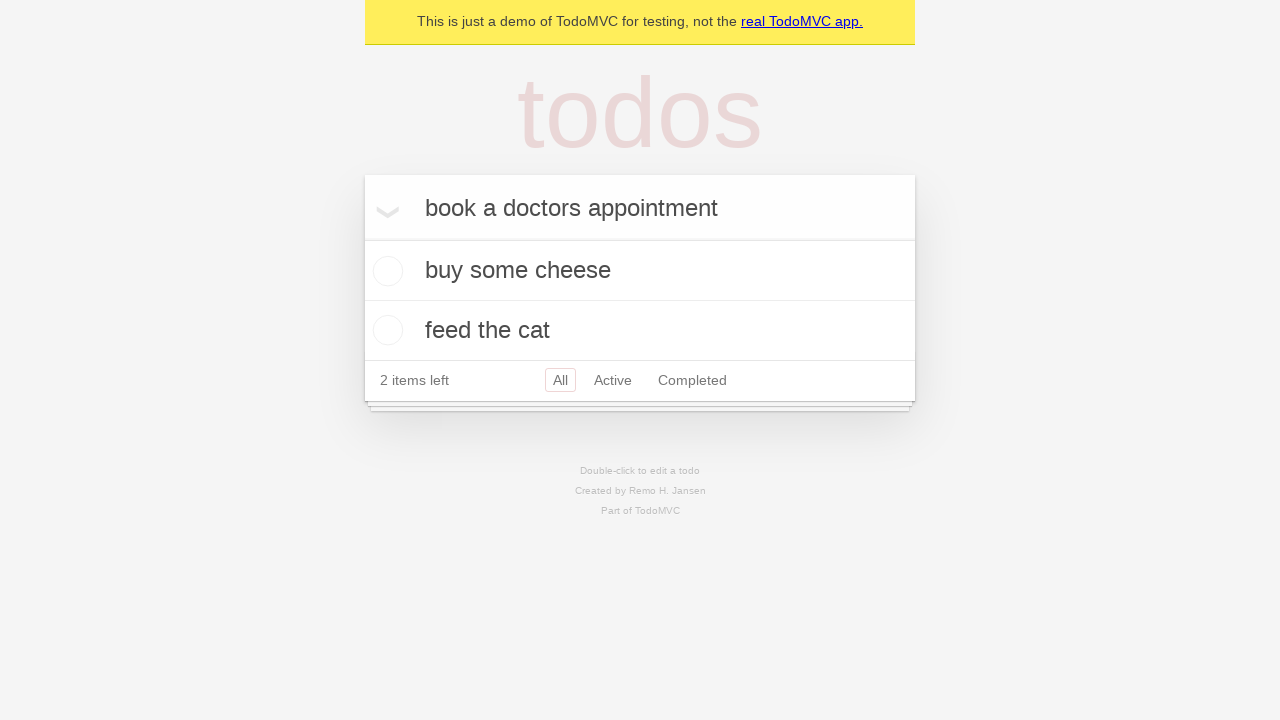

Pressed Enter to create third todo on internal:attr=[placeholder="What needs to be done?"i]
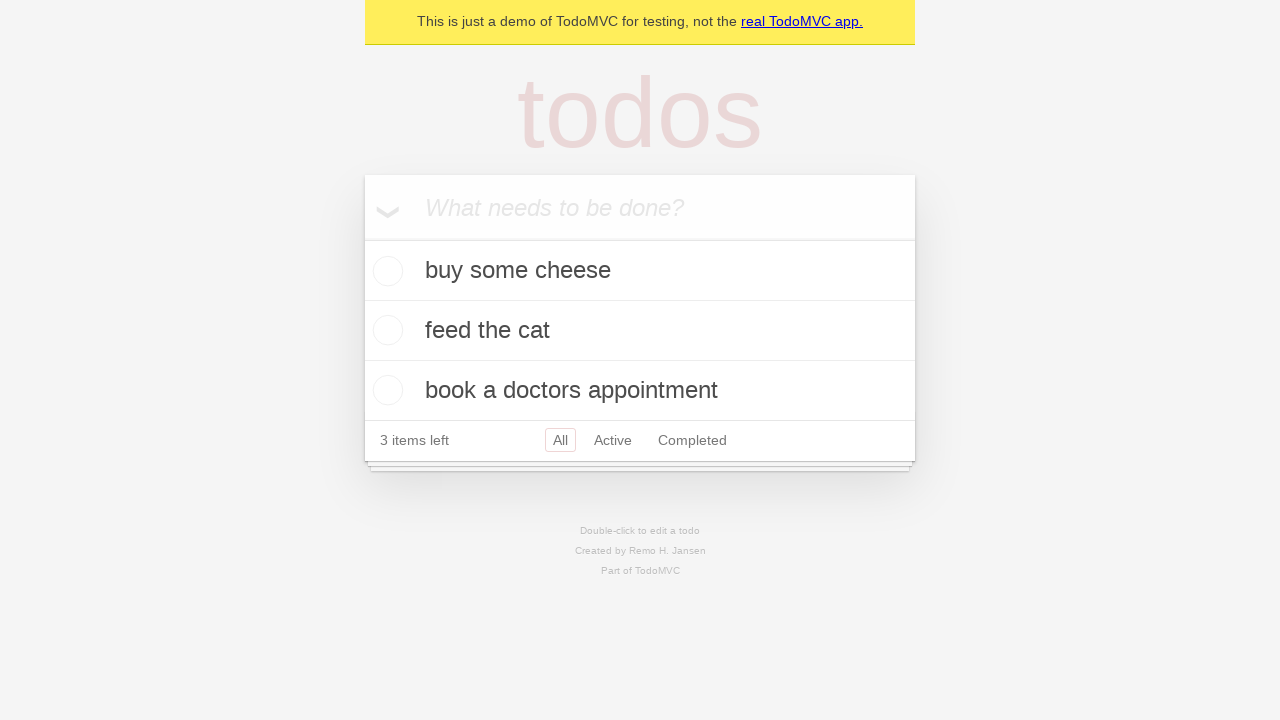

Checked toggle all to mark all items as complete at (362, 238) on internal:label="Mark all as complete"i
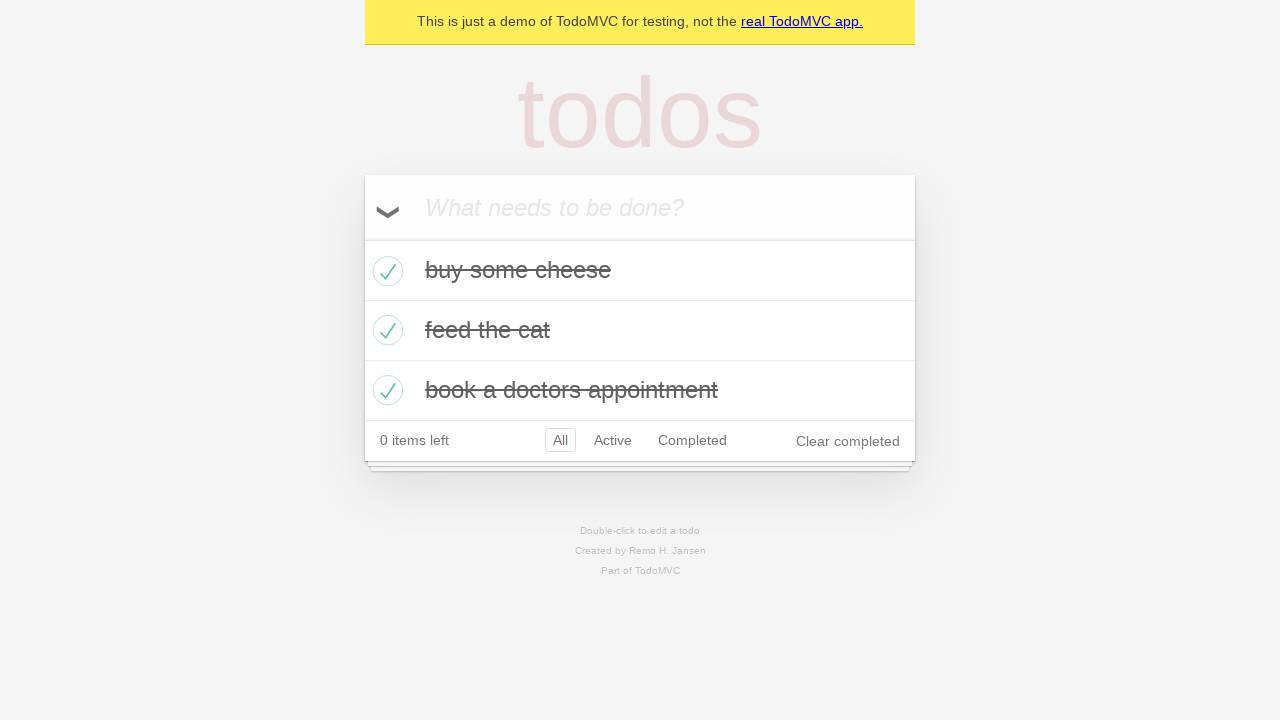

Unchecked toggle all to clear complete state of all items at (362, 238) on internal:label="Mark all as complete"i
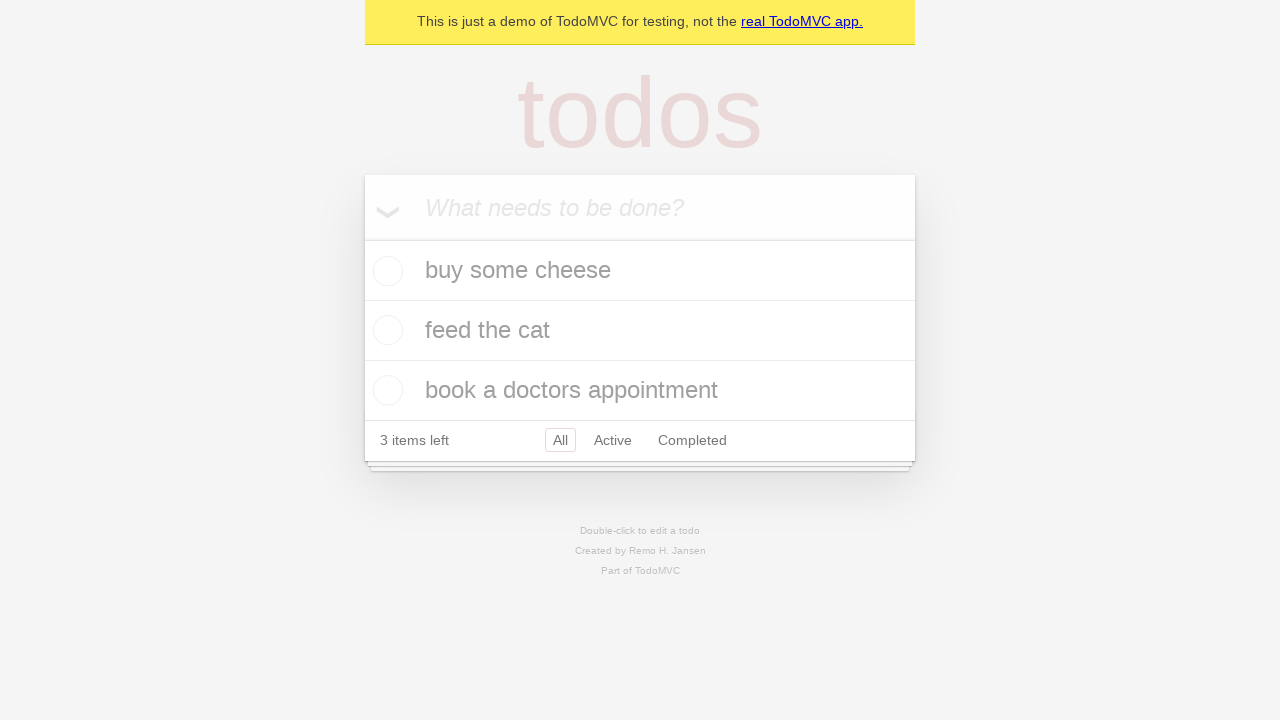

Waited for todo items to be visible
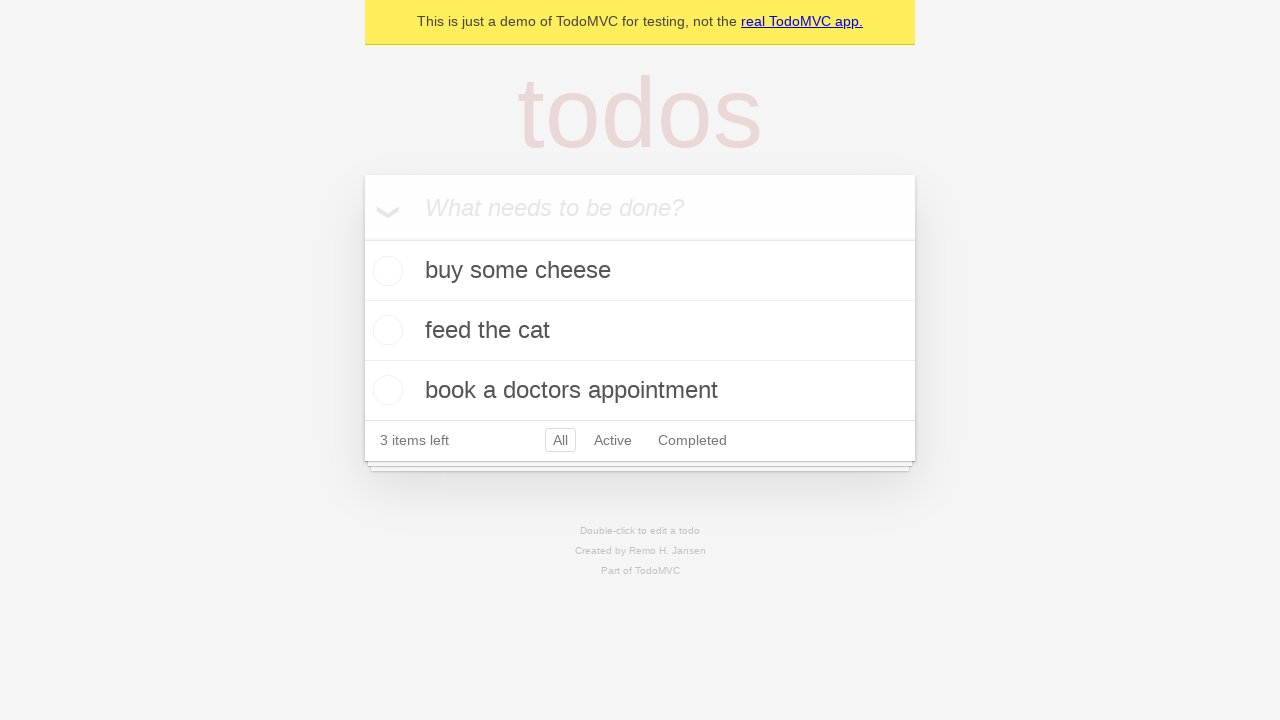

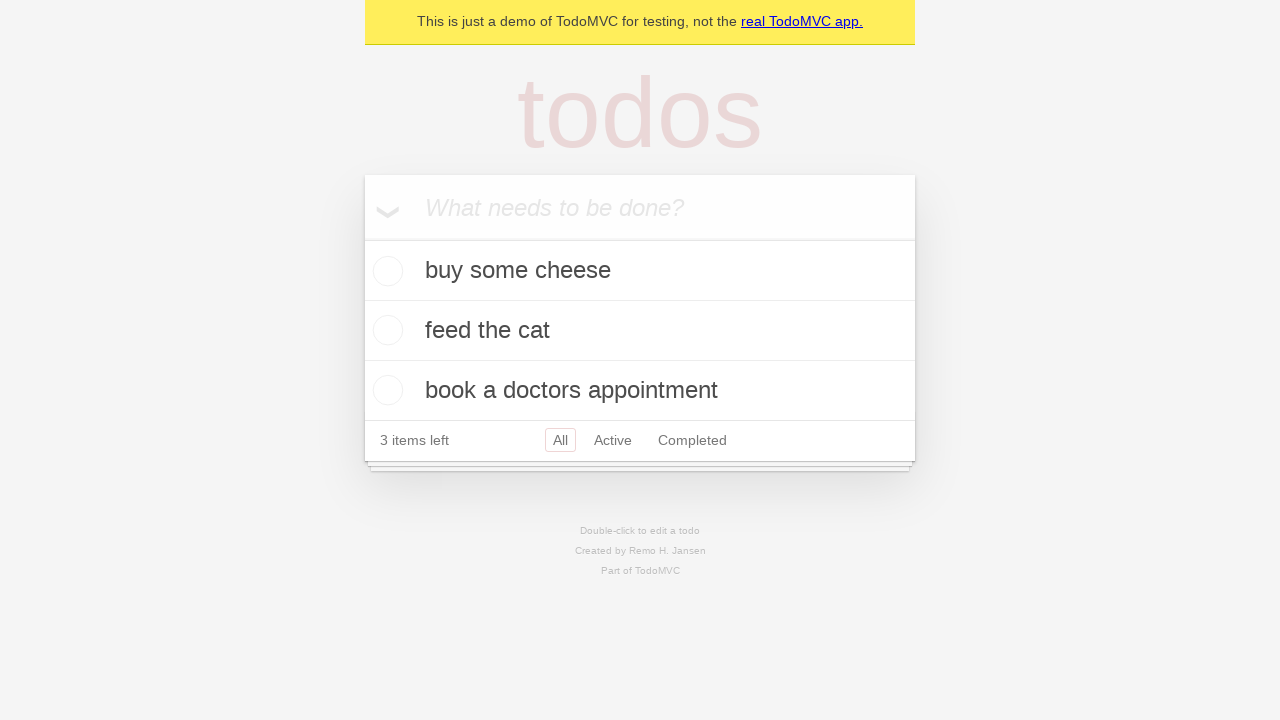